Tests navigation on Wappalyzer website by clicking on UI elements (likely a dropdown or menu button and a list item) and then scrolling down the page.

Starting URL: https://www.wappalyzer.com

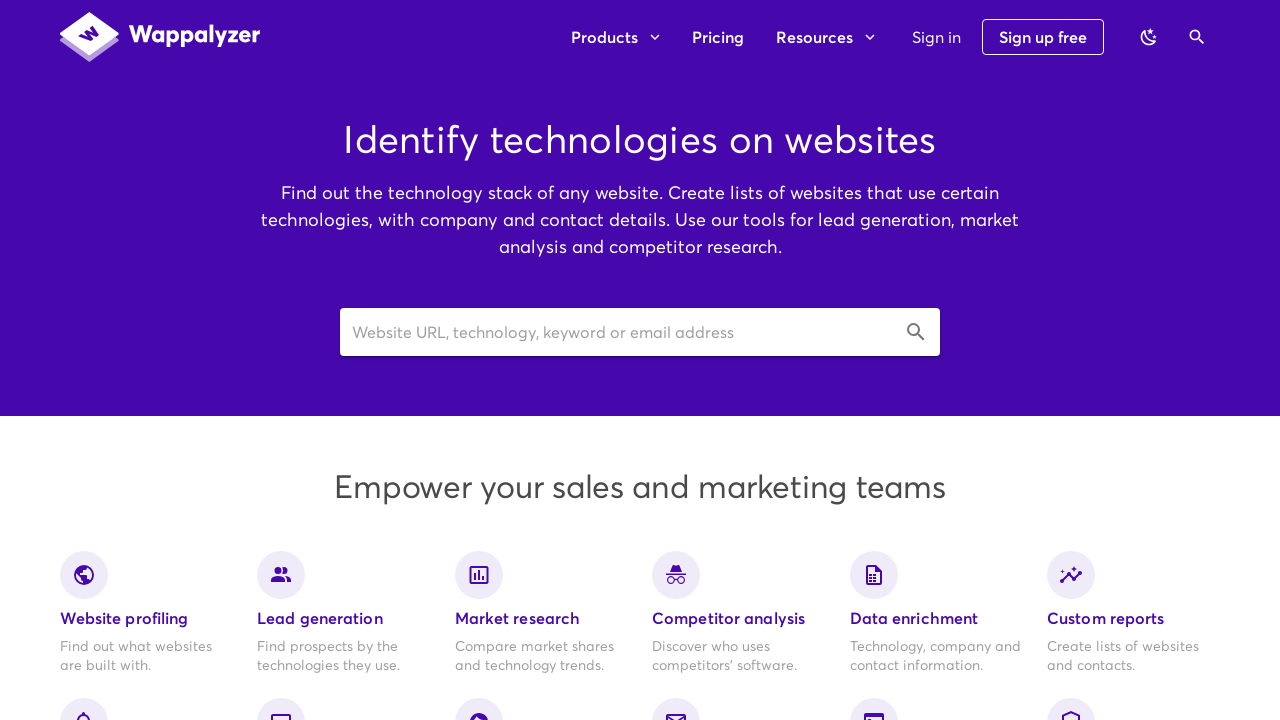

Clicked dropdown or menu button in header at (825, 37) on xpath=//*[@id='app']/div/main/div/div[1]/header/div/div/div/div[2]/button[2]
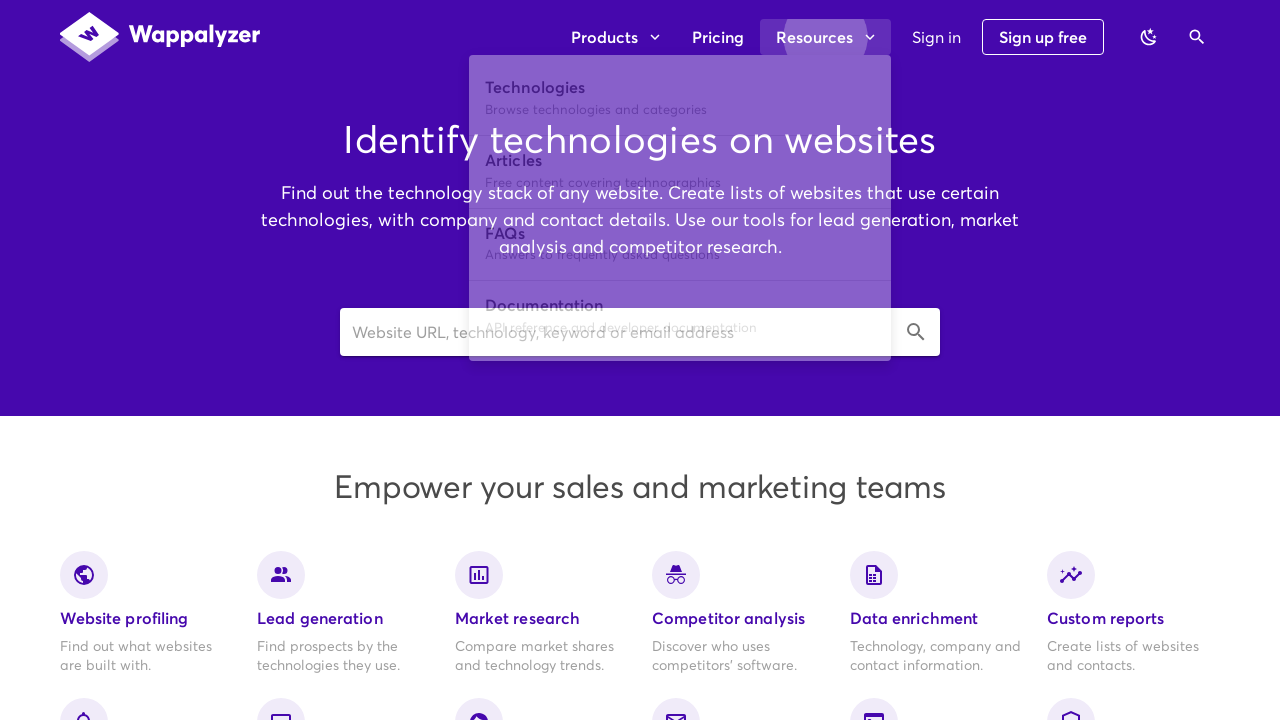

Clicked on list item 49 at (680, 109) on xpath=//*[@id='list-item-49']/div/div[2]
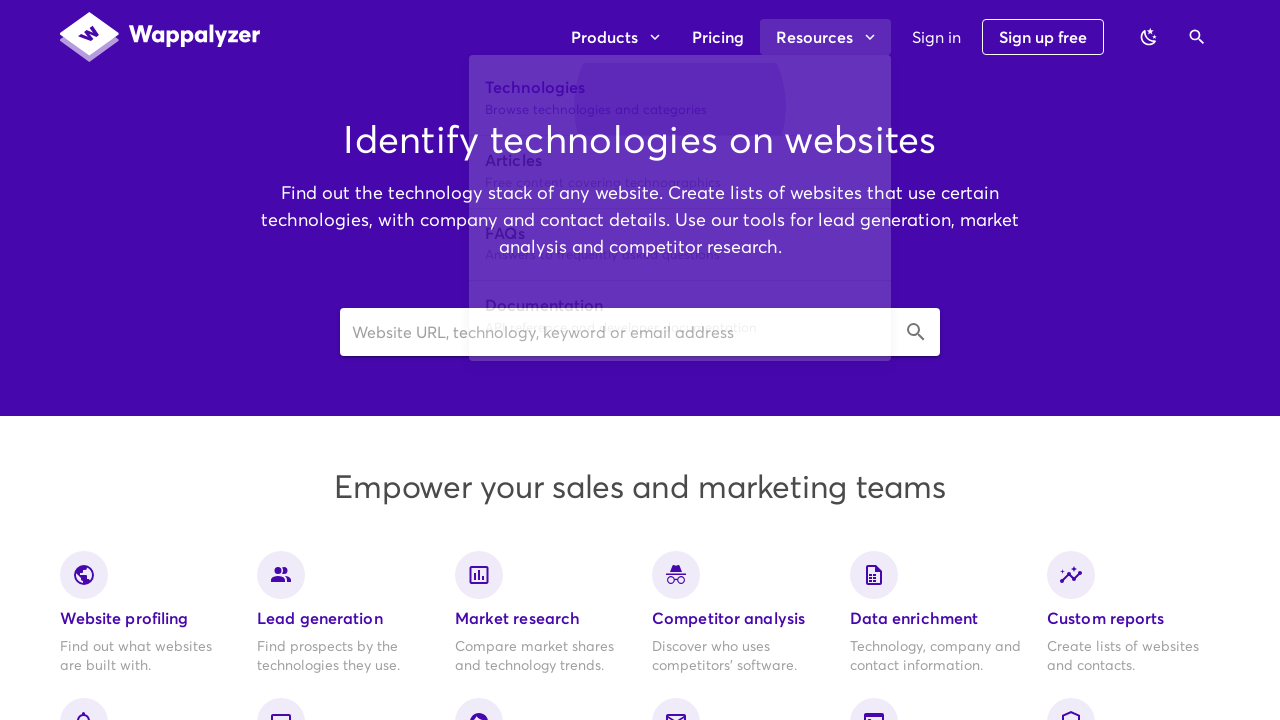

Scrolled down the page by 1100 pixels
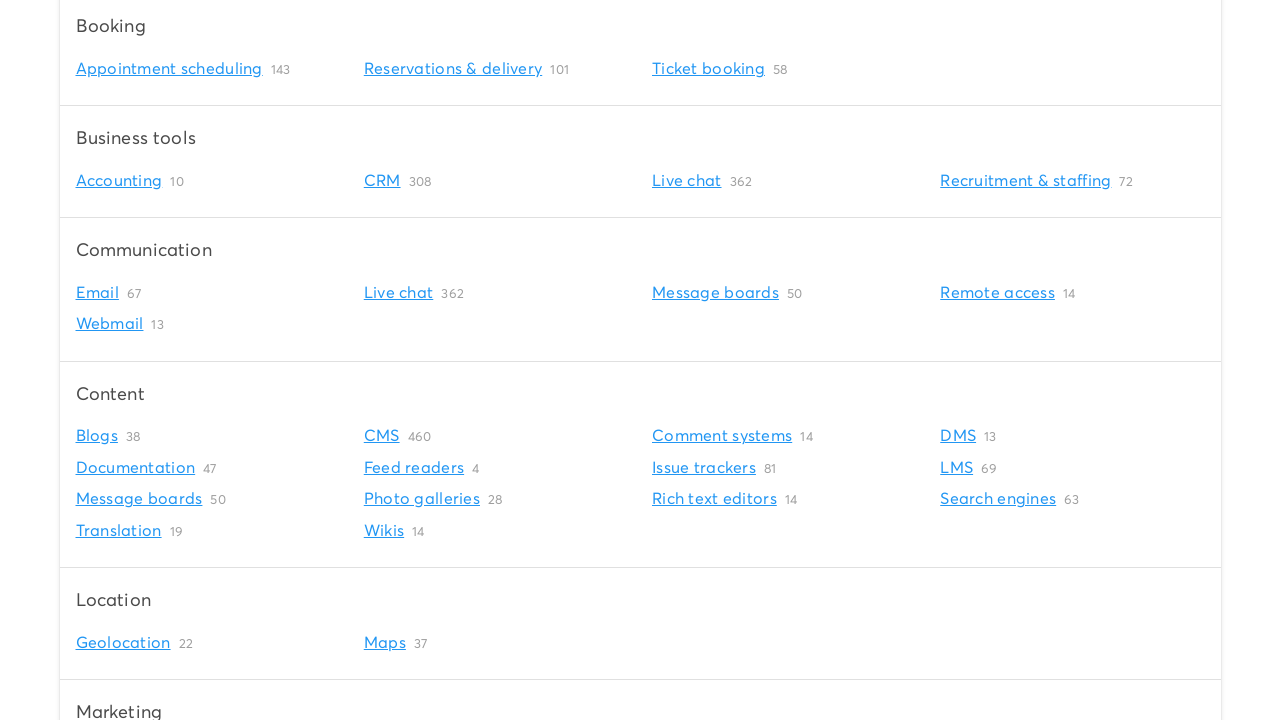

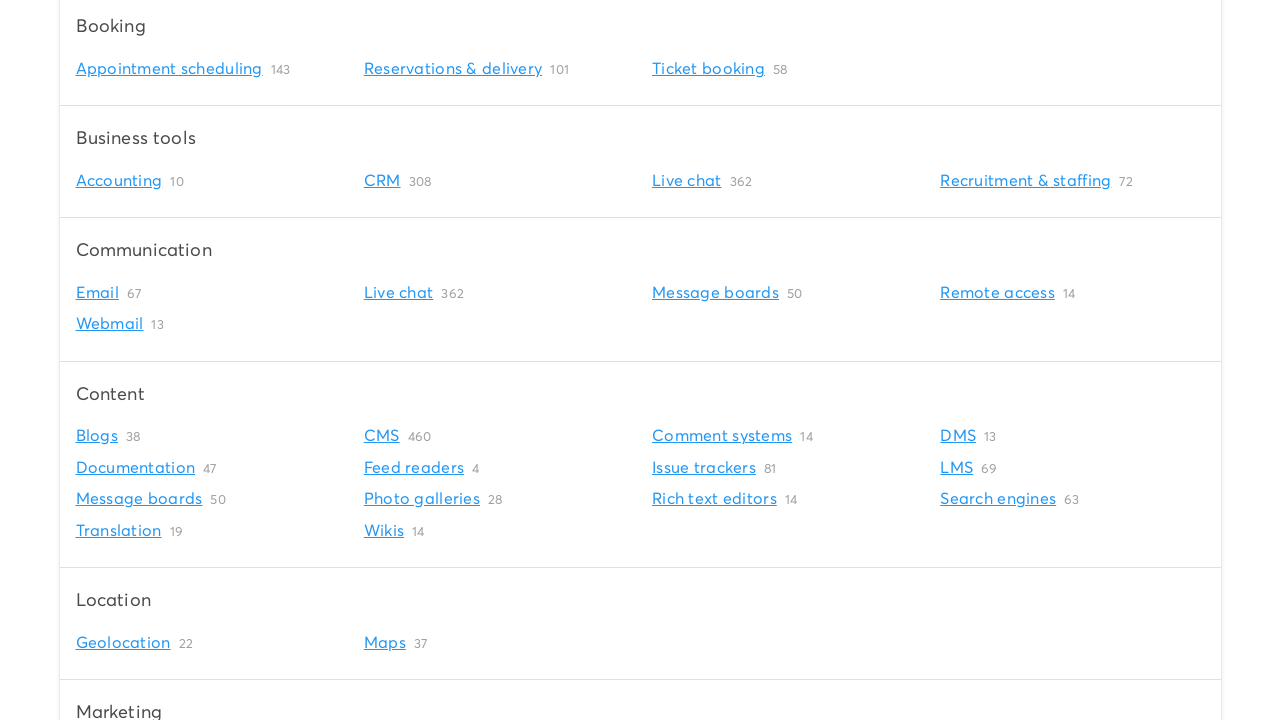